Tests window handling functionality by opening new windows, switching between them, and closing child windows

Starting URL: https://leafground.com/window.xhtml

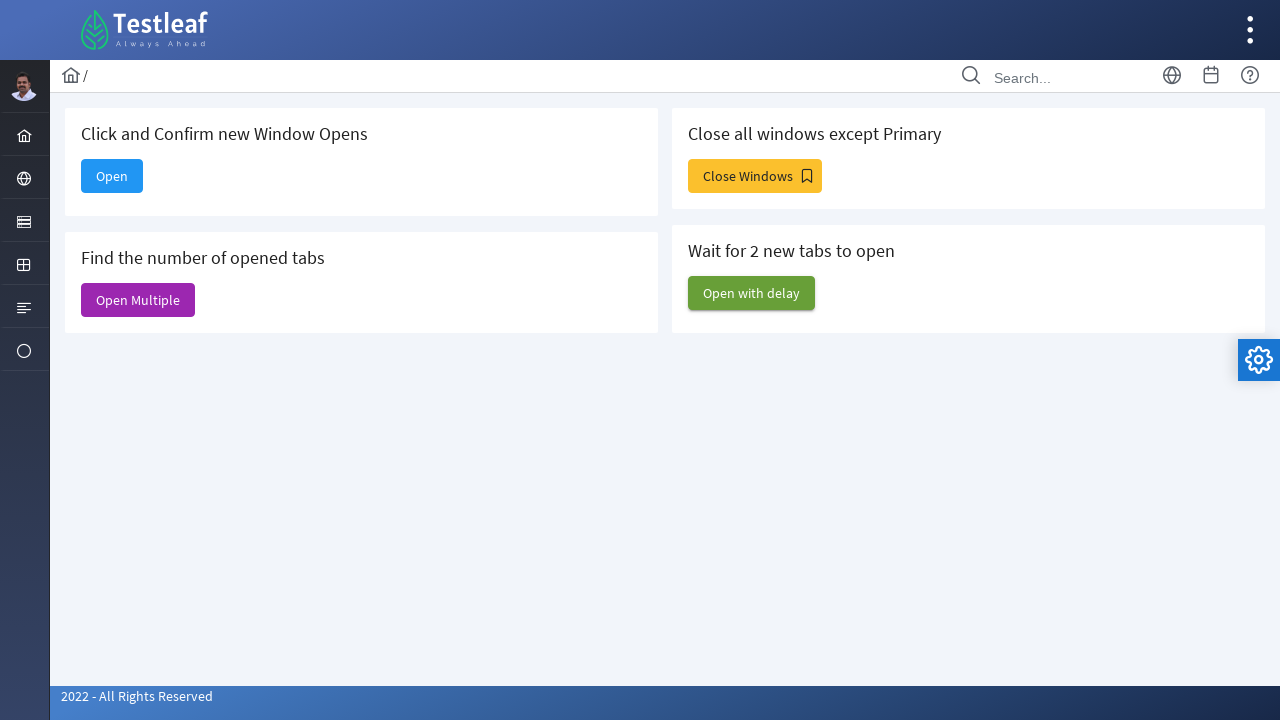

Clicked 'Open' button to open new window at (112, 176) on xpath=//span[text()='Open']
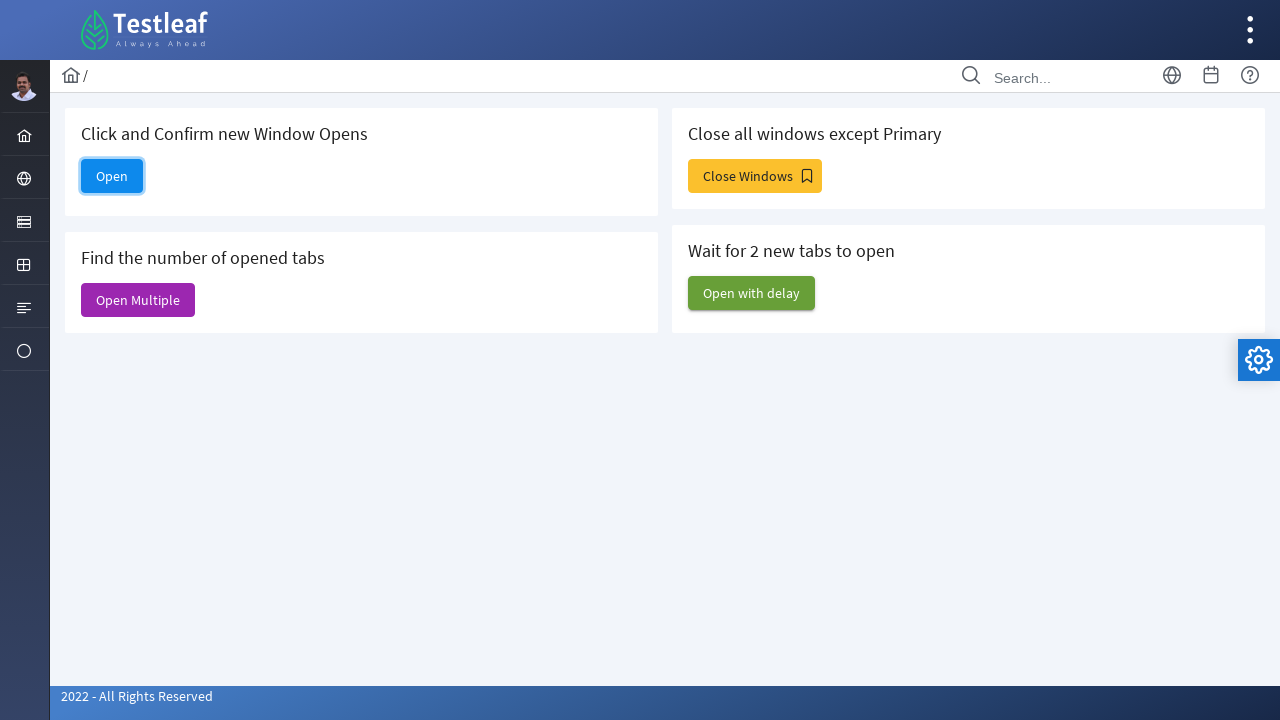

Retrieved initial page context
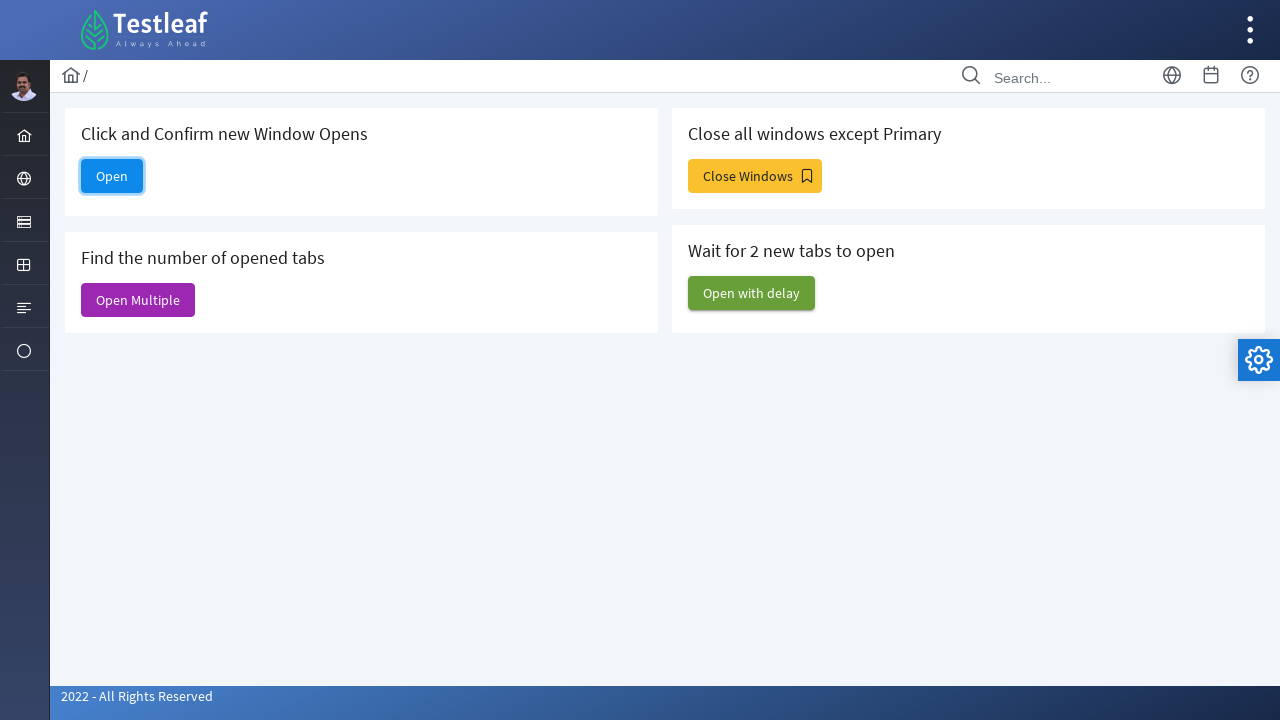

Retrieved all pages from context
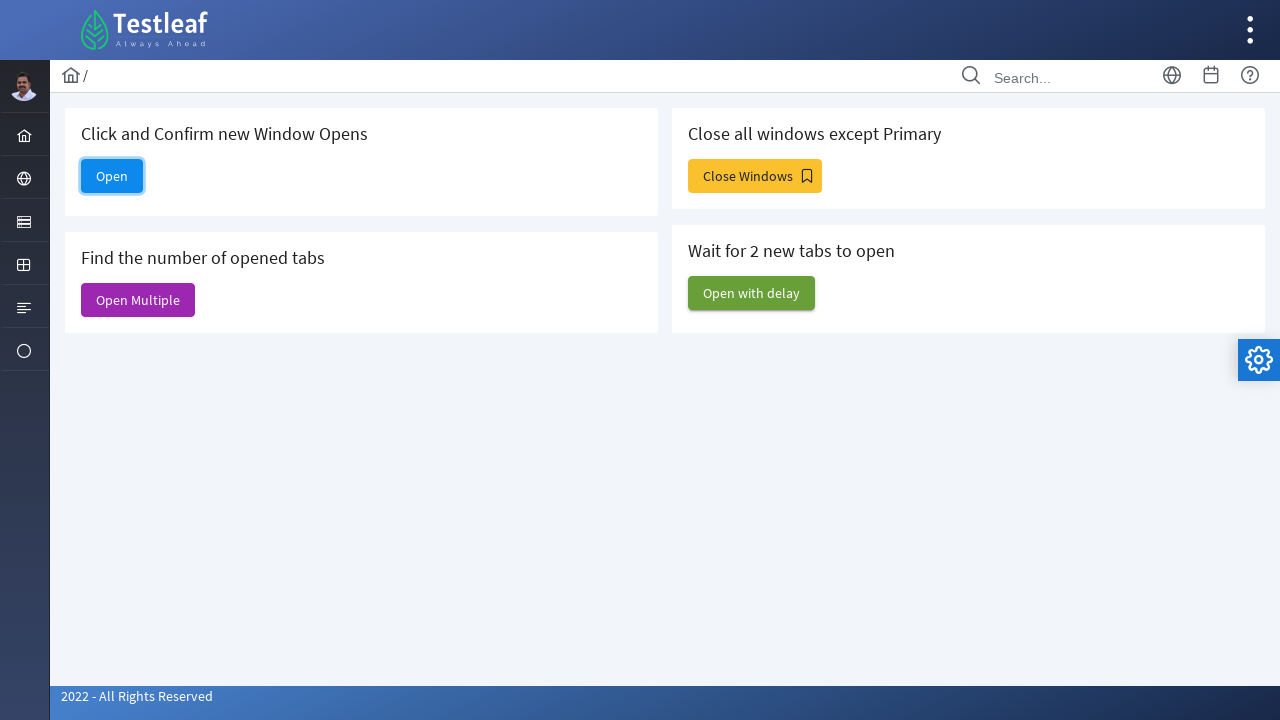

Selected new page from context
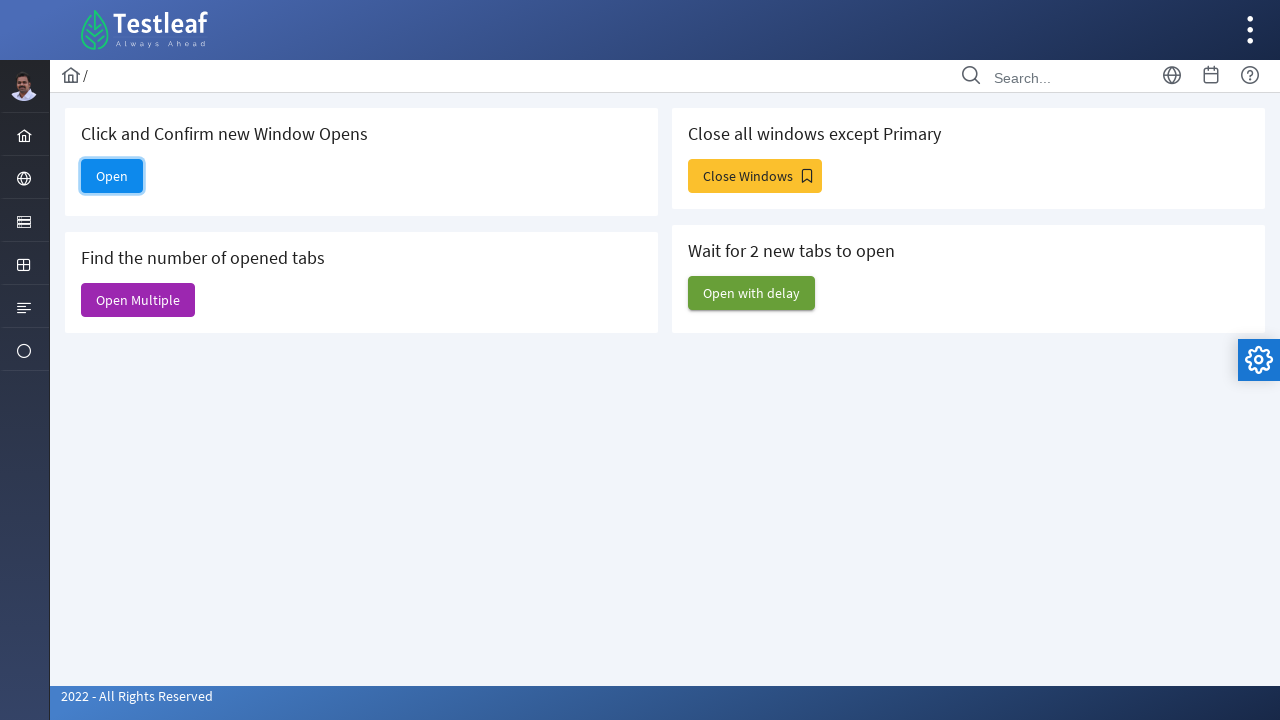

Brought new window to front
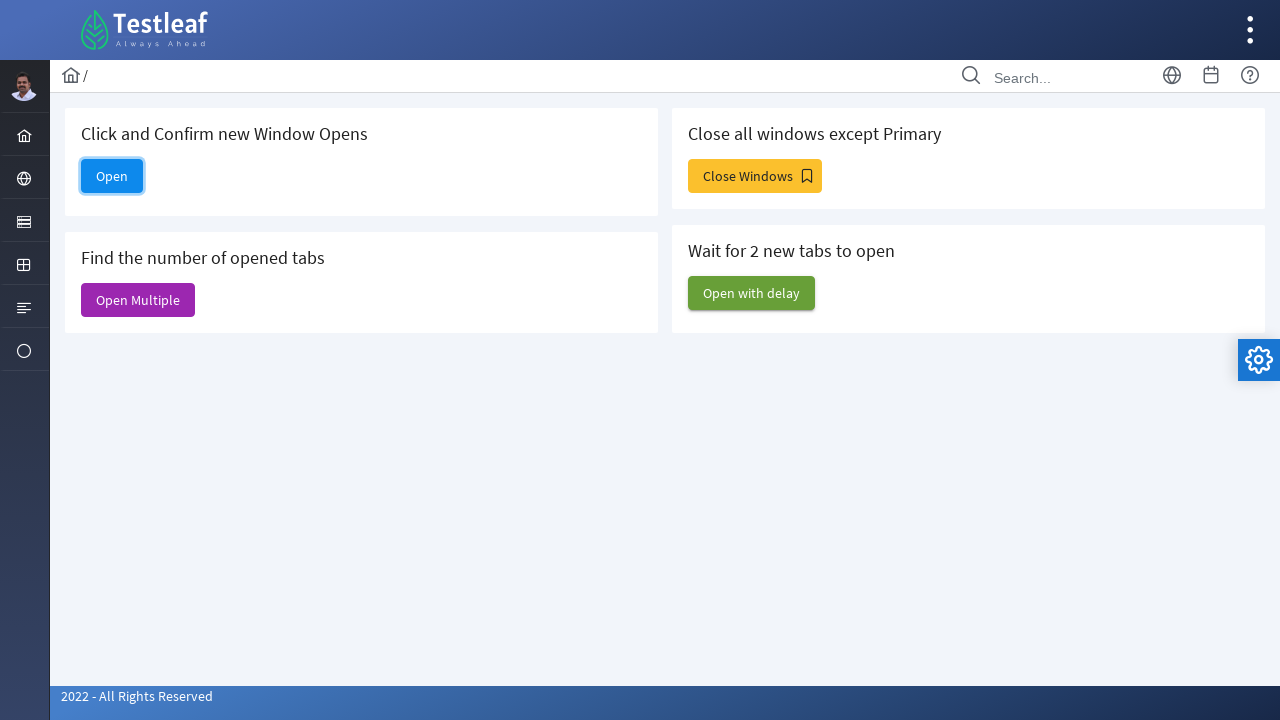

Brought main window back to front
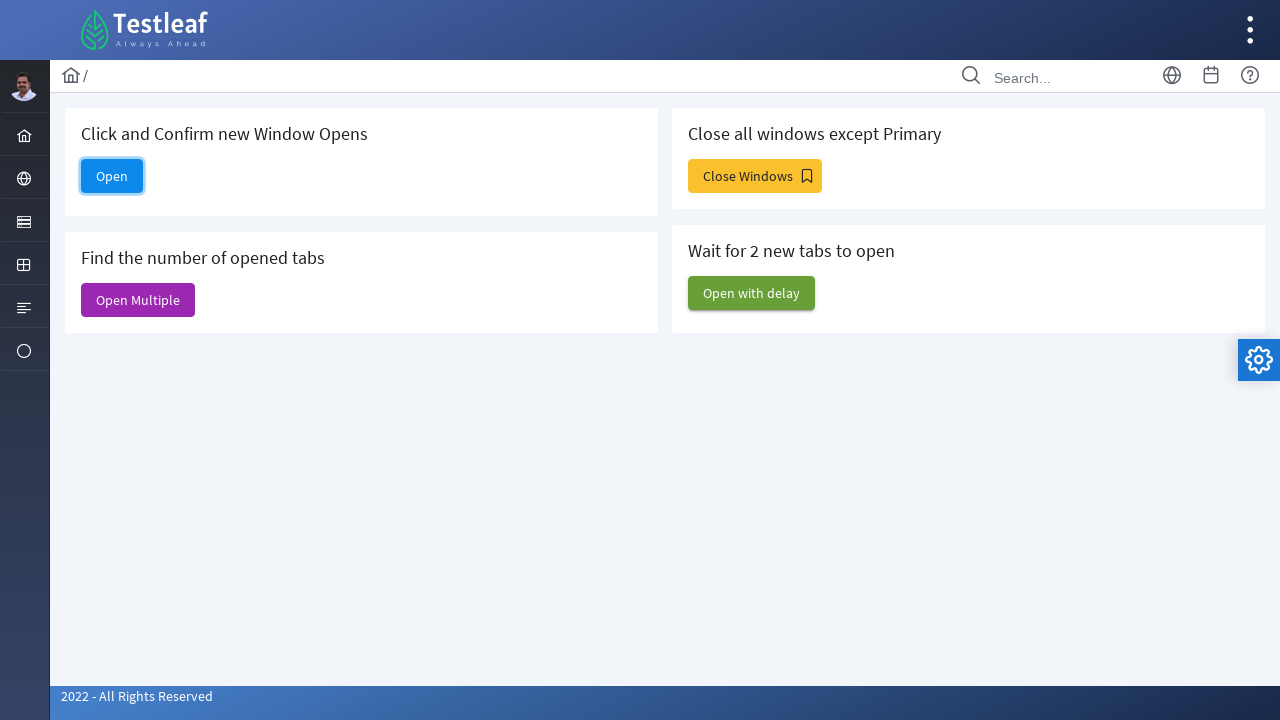

Clicked 'Open Multiple' button to open multiple windows at (138, 300) on xpath=//span[text()='Open Multiple']
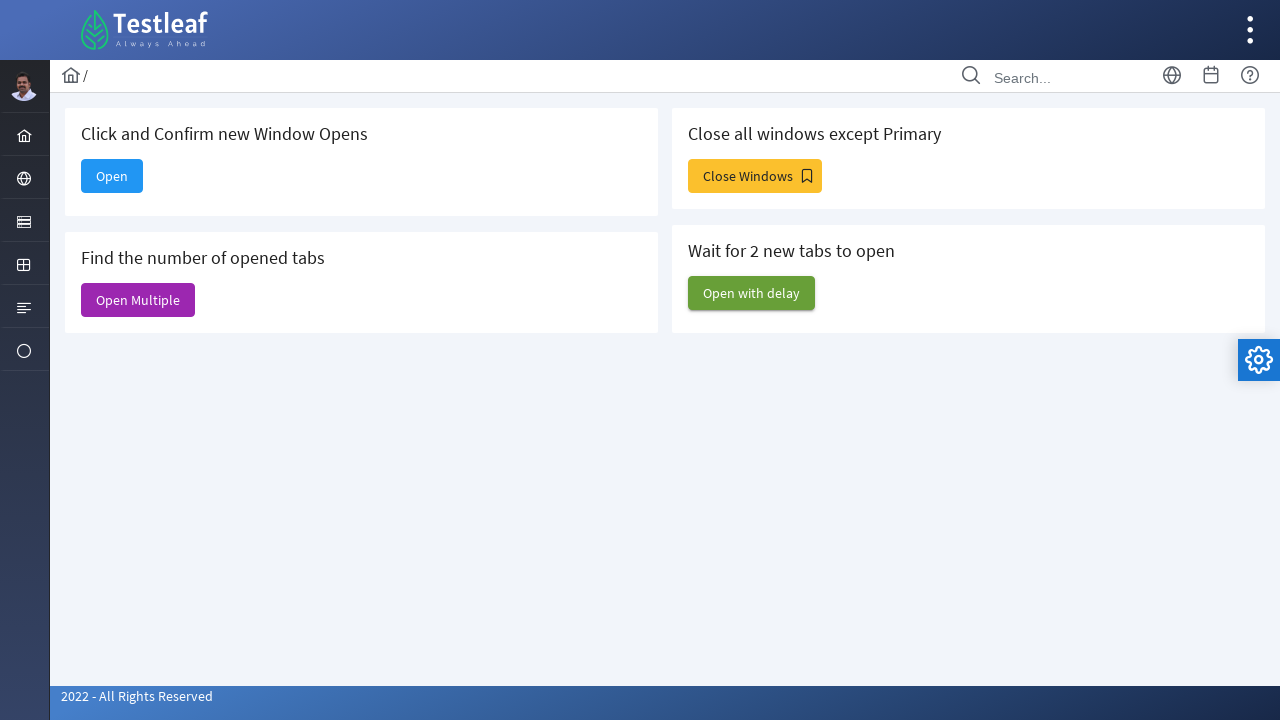

Retrieved updated list of all pages
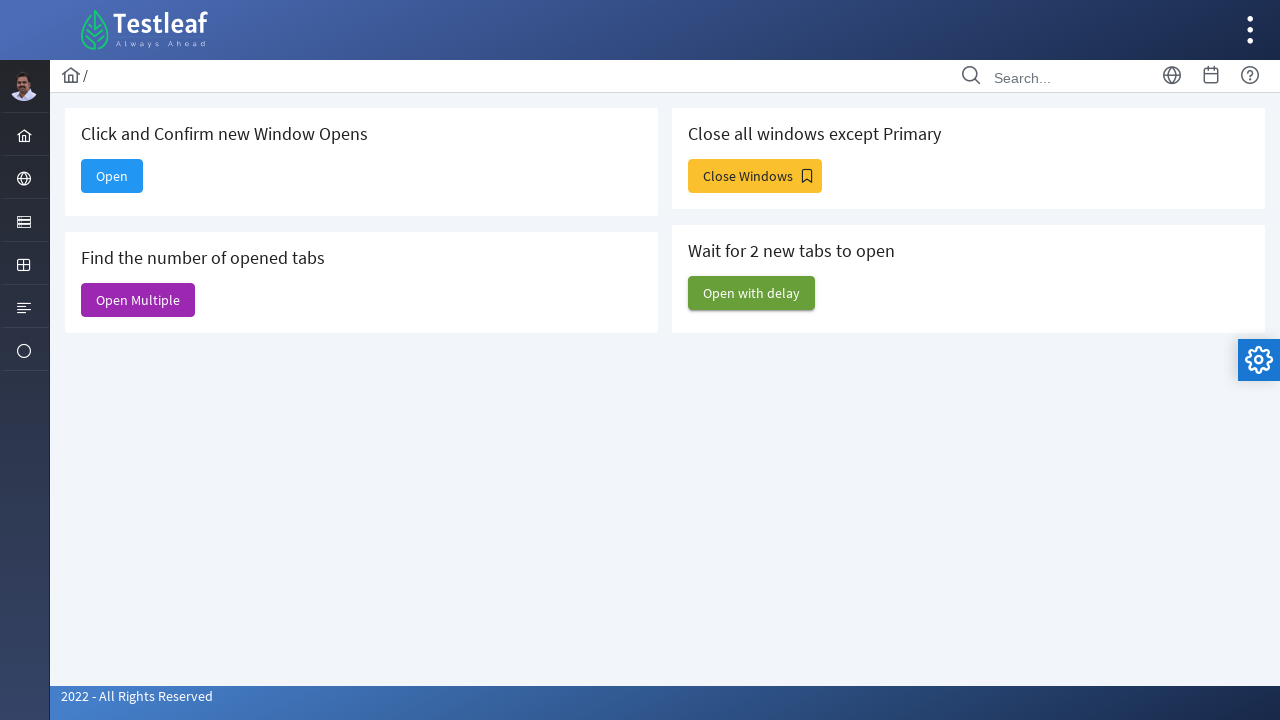

Closed child window
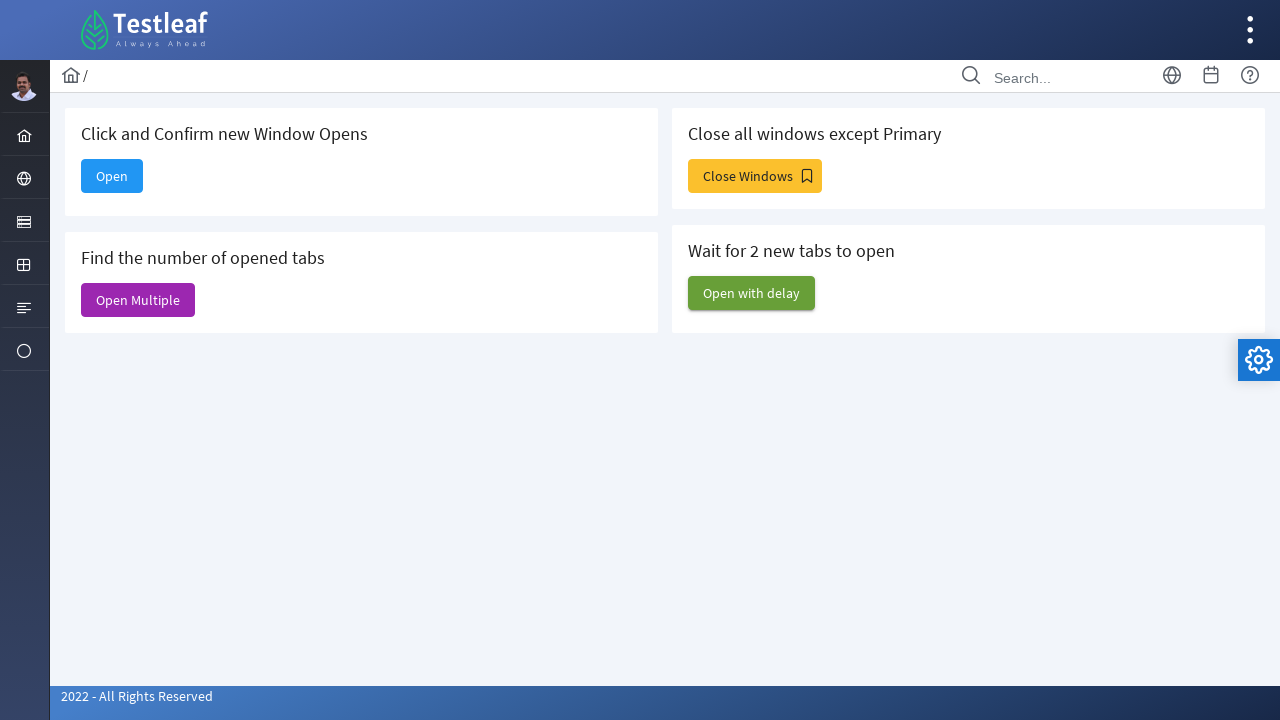

Closed child window
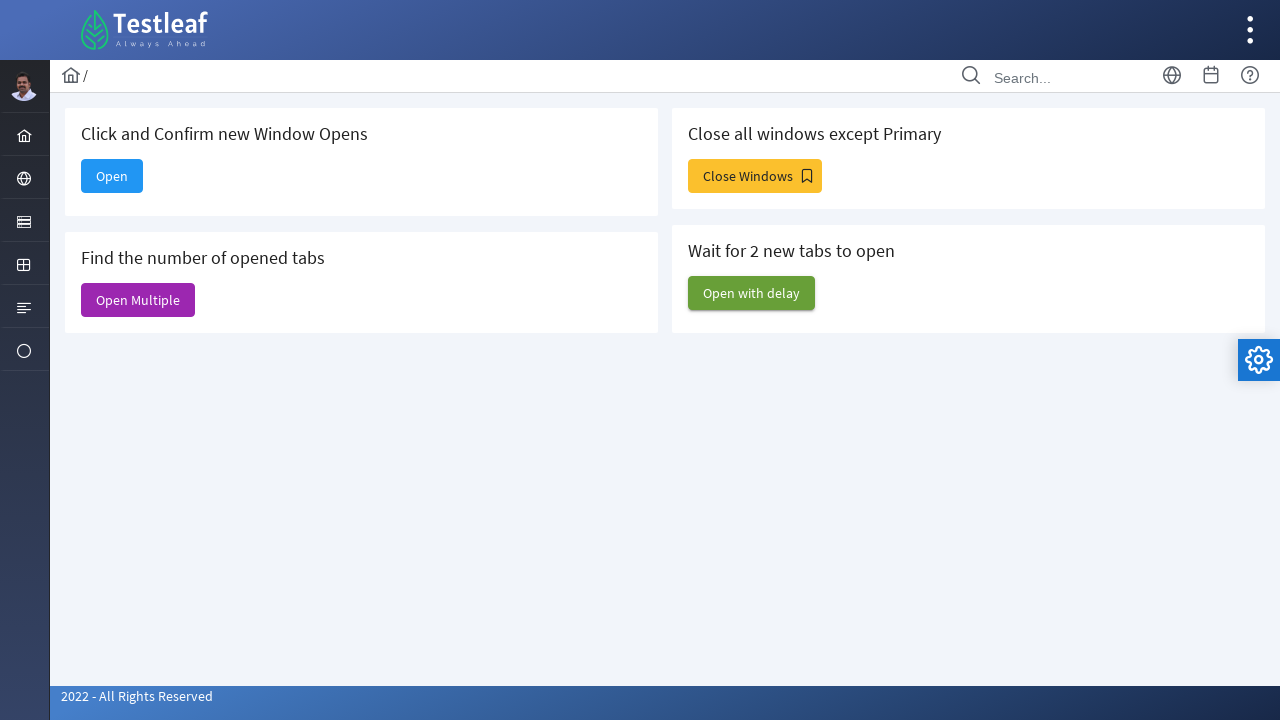

Closed child window
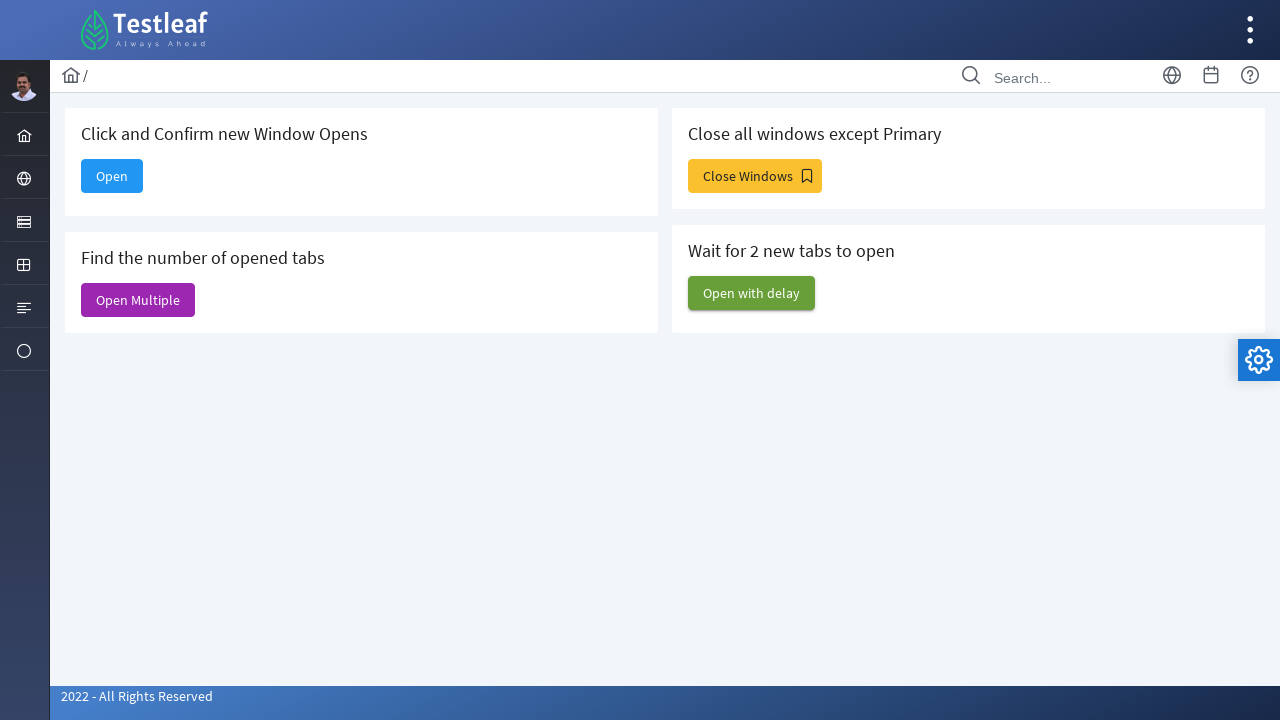

Closed child window
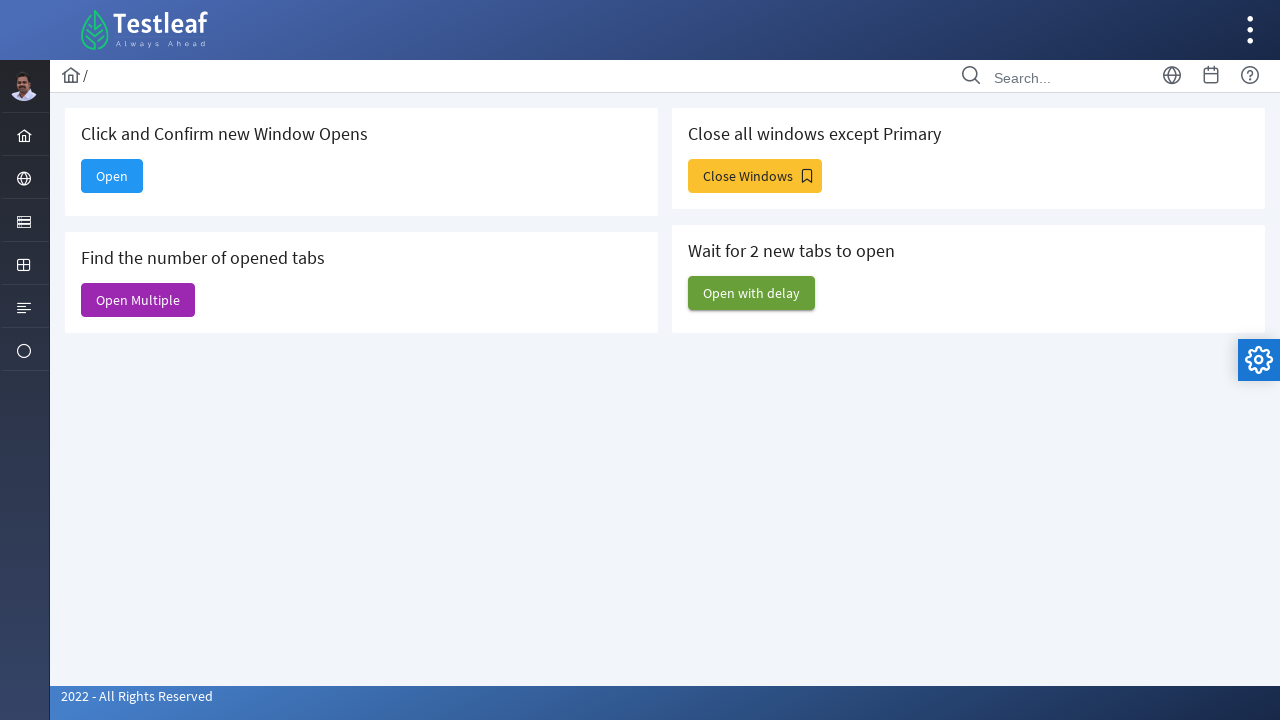

Closed child window
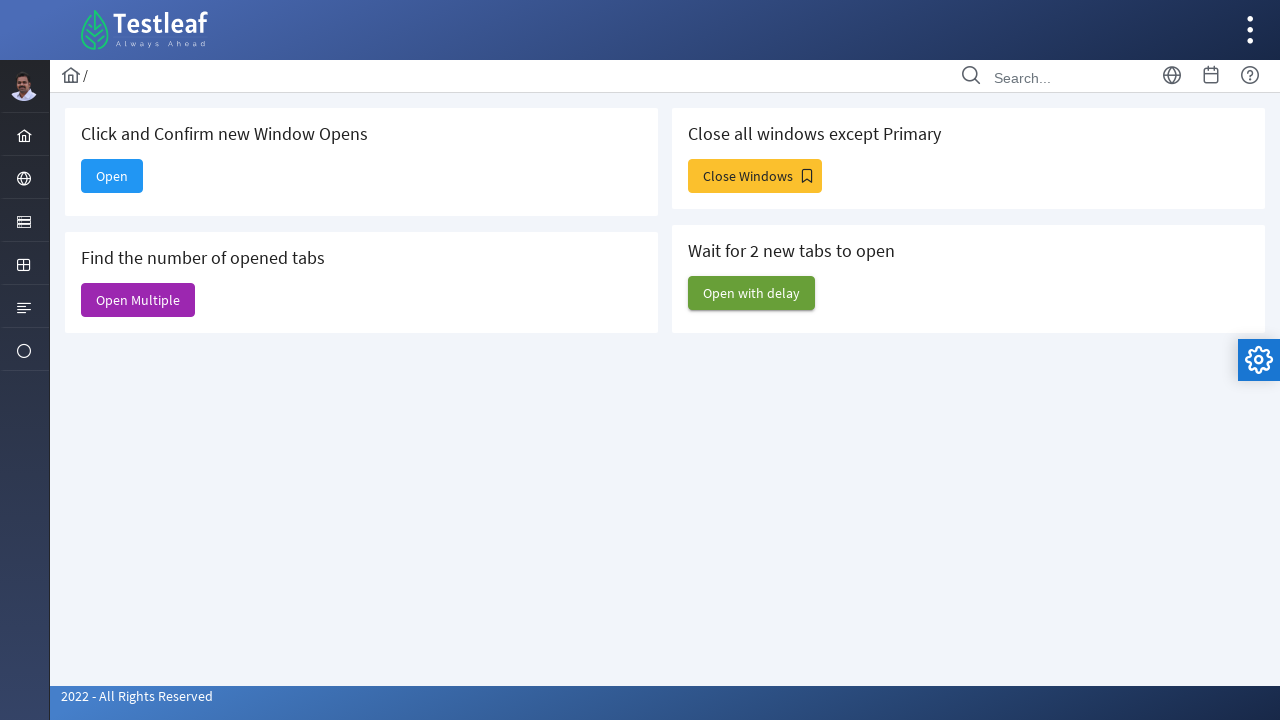

Closed child window
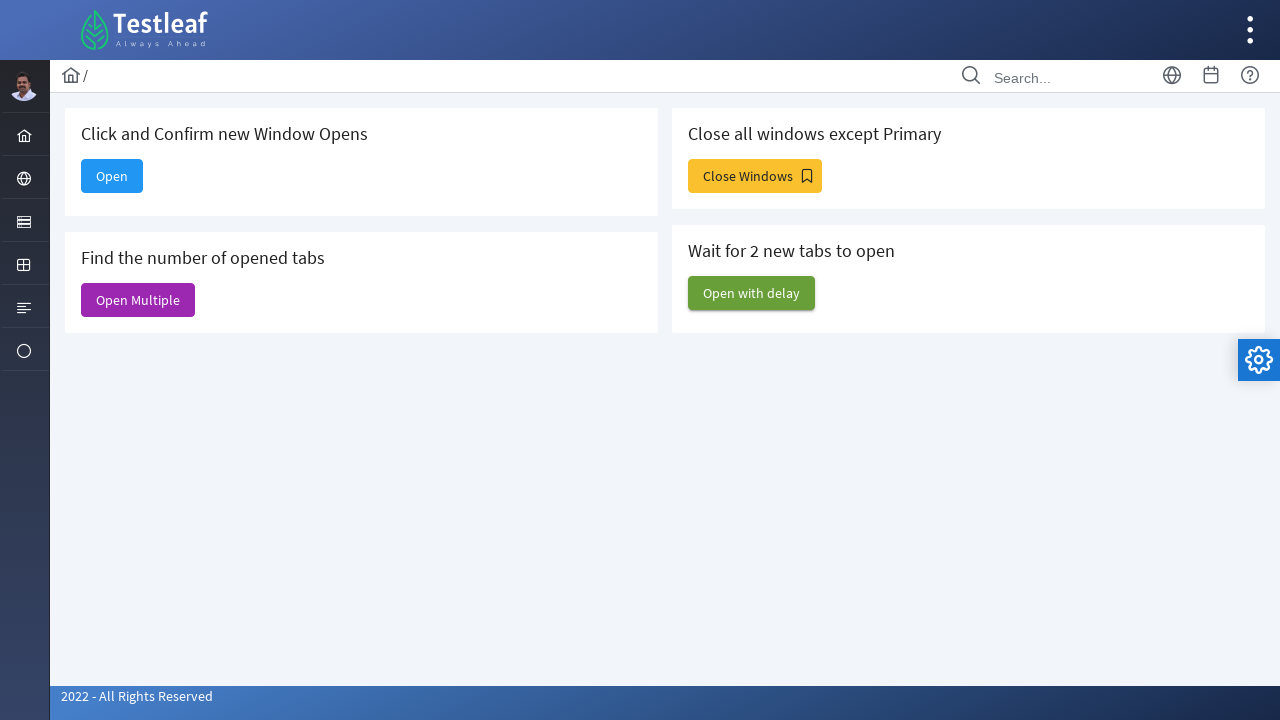

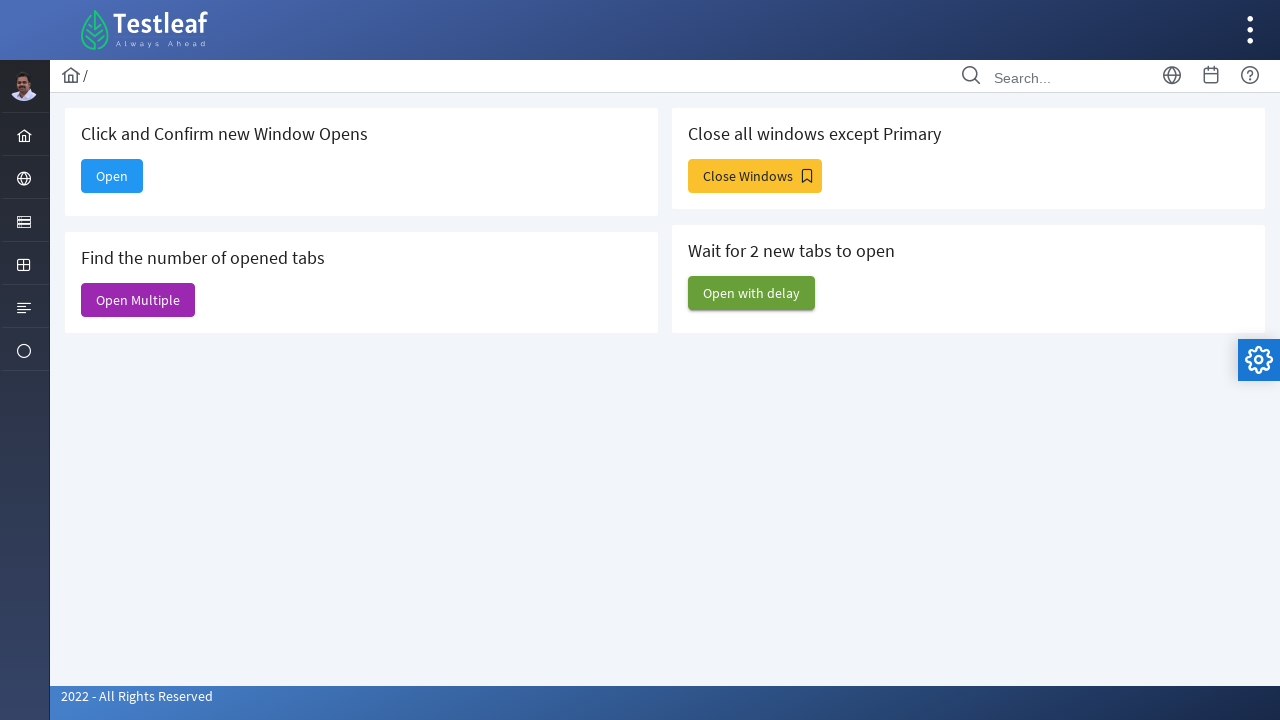